Tests a registration form by filling in three required input fields, submitting the form, and verifying that a success message is displayed.

Starting URL: http://suninjuly.github.io/registration1.html

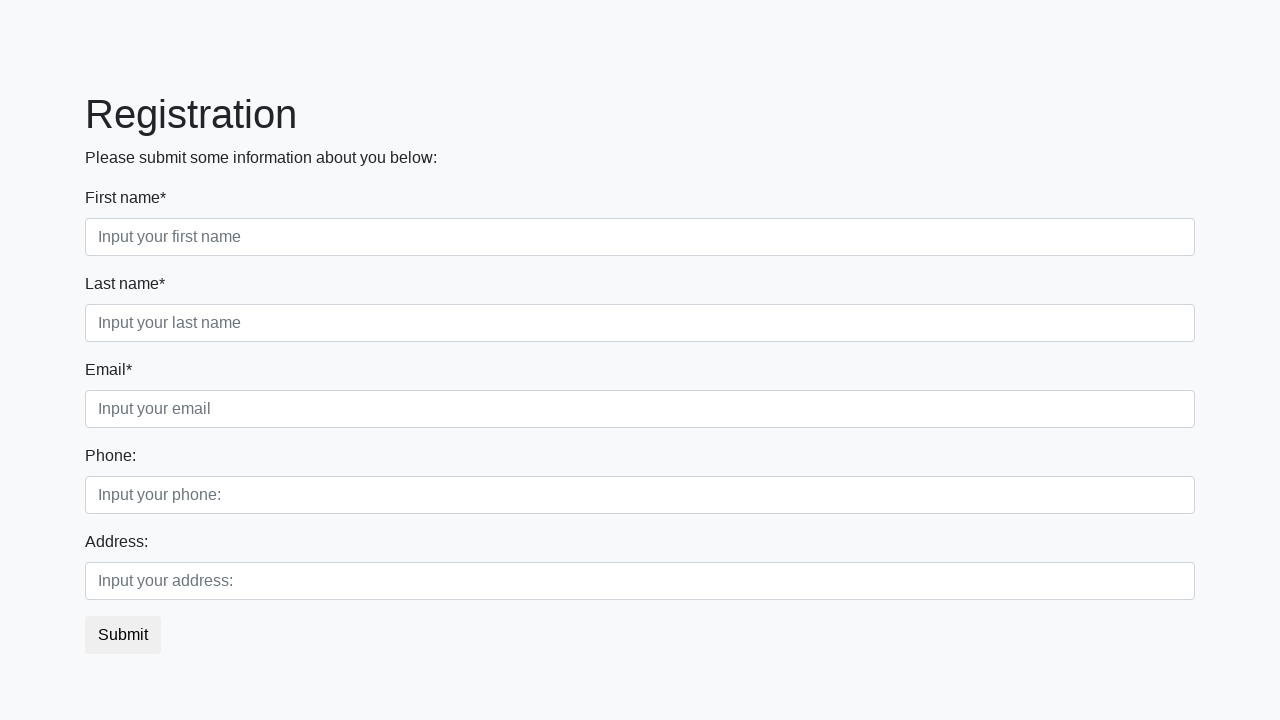

Filled first name field with 'John' on .first_block .first_class .first
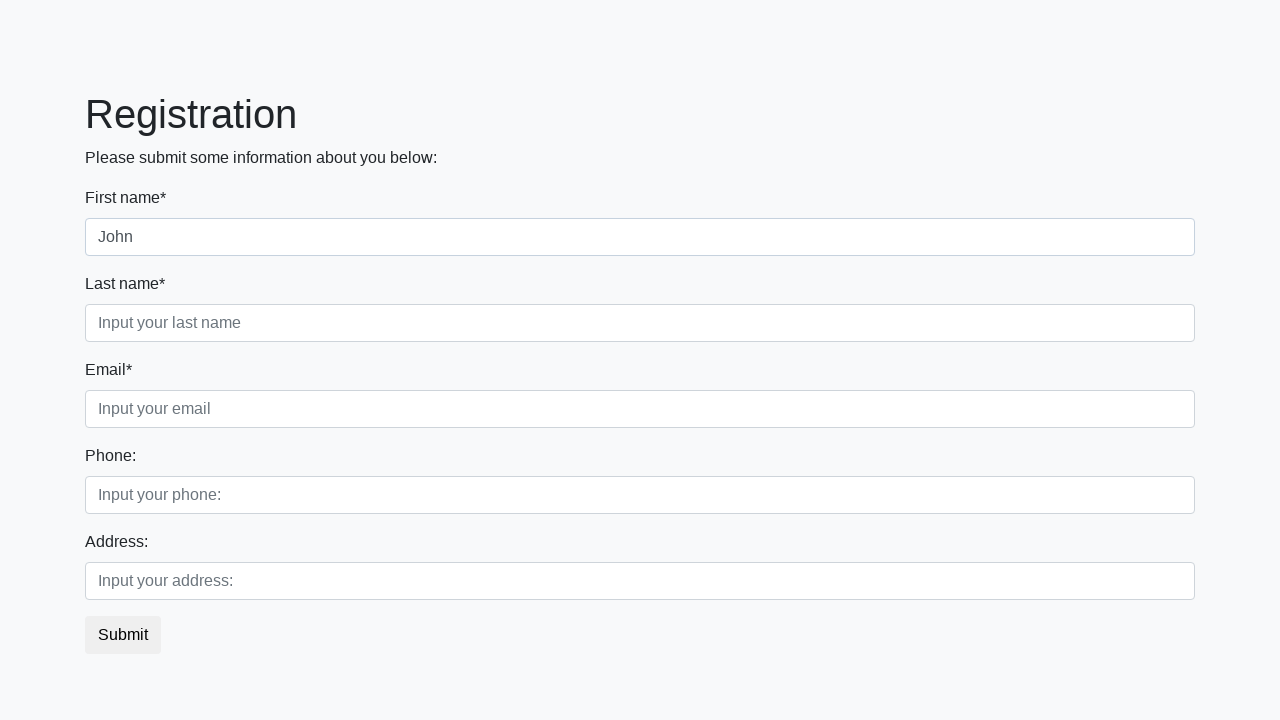

Filled last name field with 'Doe' on .first_block .second_class .second
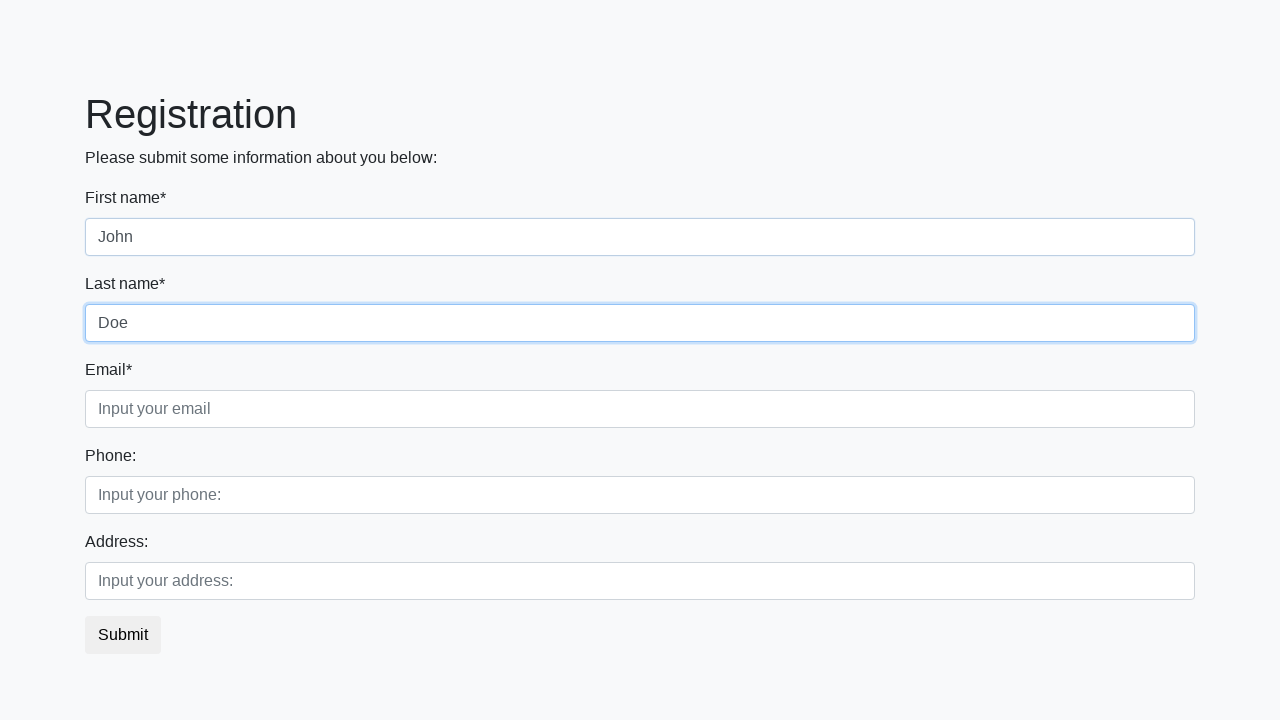

Filled email field with 'johndoe@example.com' on .third
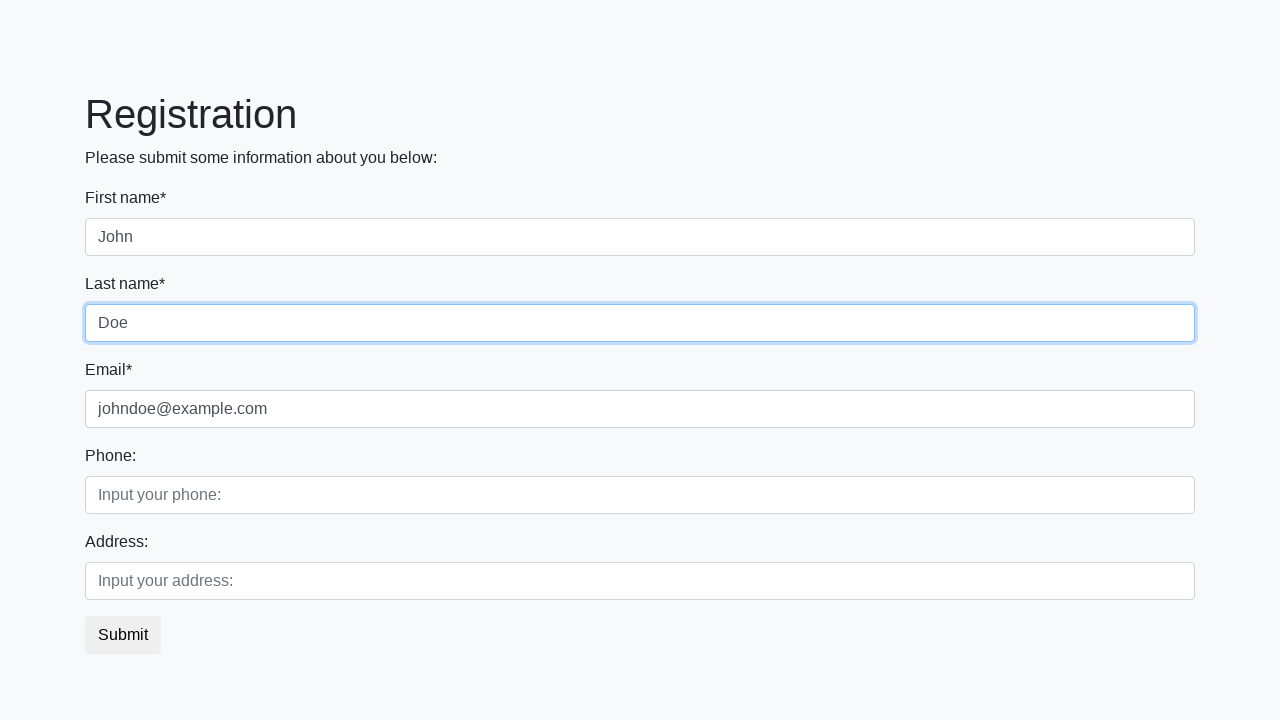

Clicked submit button to register at (123, 635) on button.btn
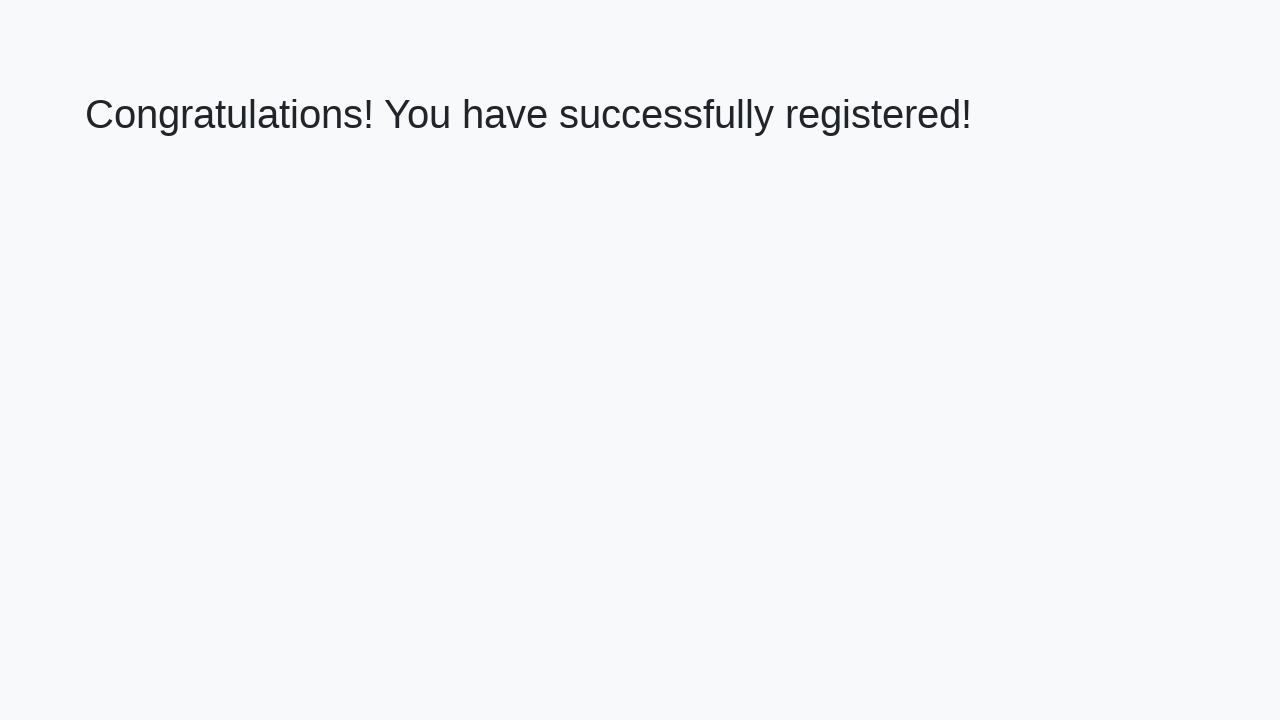

Success page loaded with h1 element
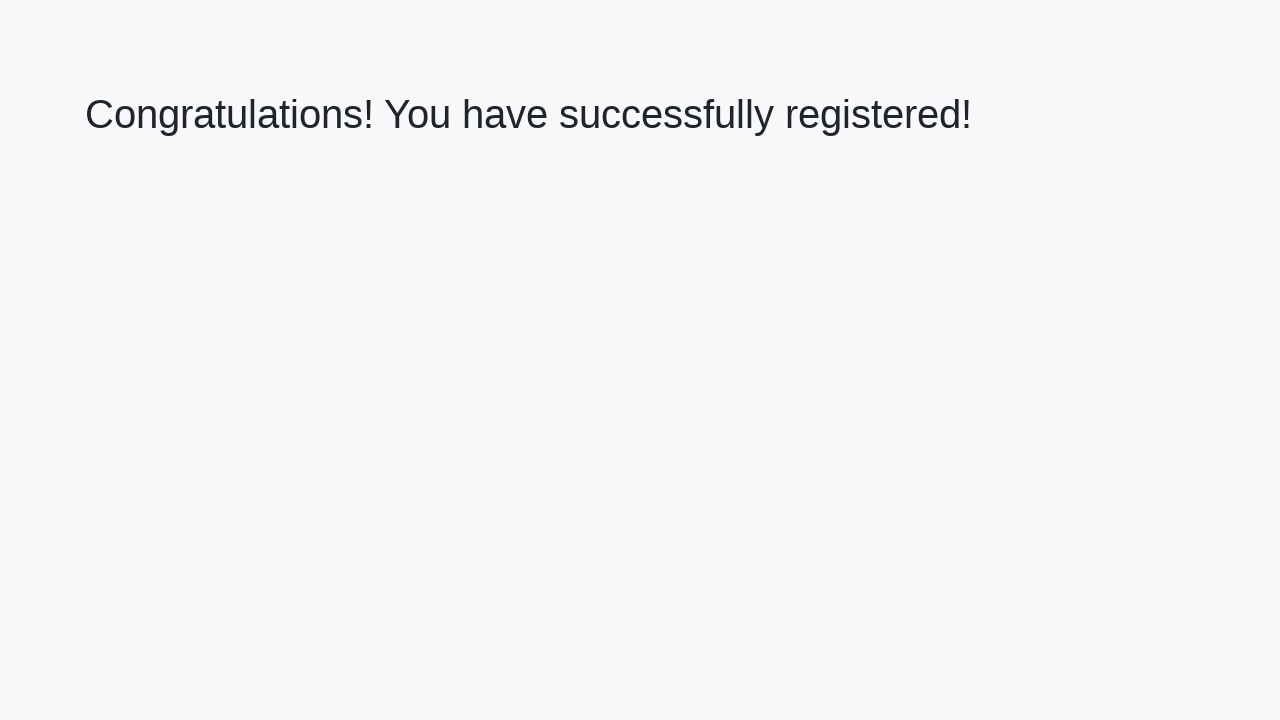

Retrieved success message text: 'Congratulations! You have successfully registered!'
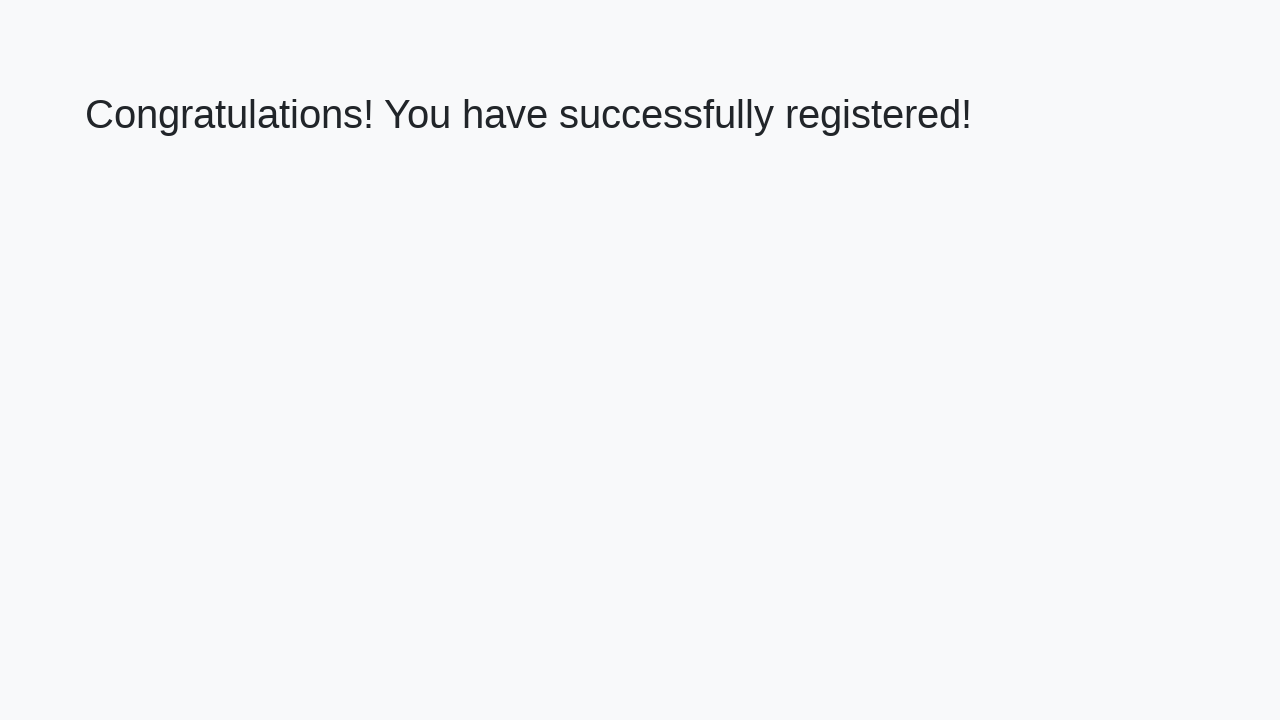

Verified success message matches expected text
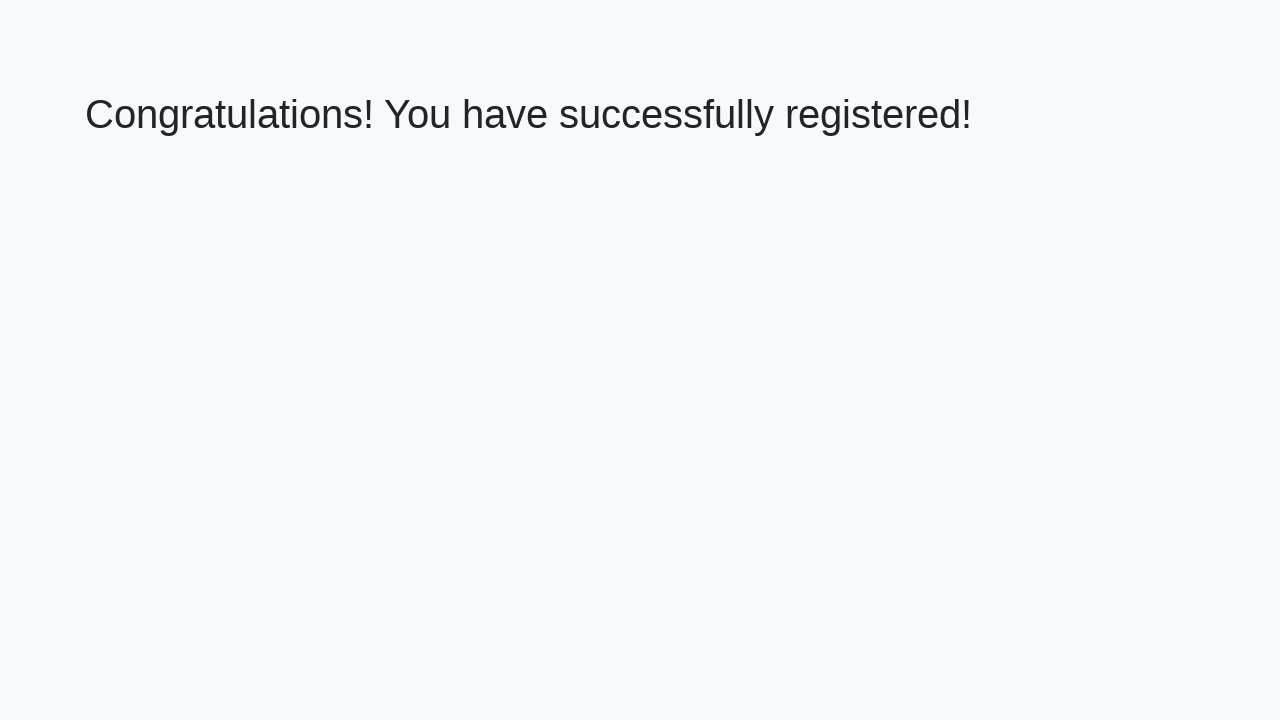

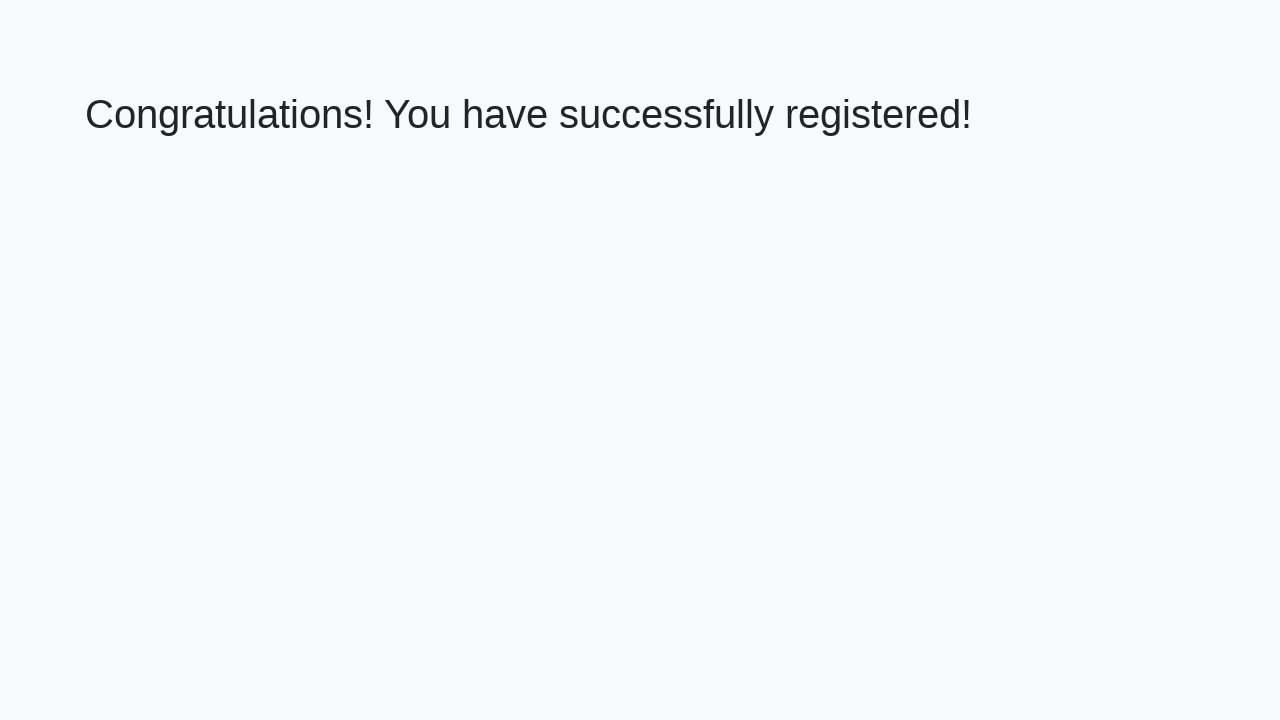